Tests filtering to display only active (incomplete) items

Starting URL: https://demo.playwright.dev/todomvc

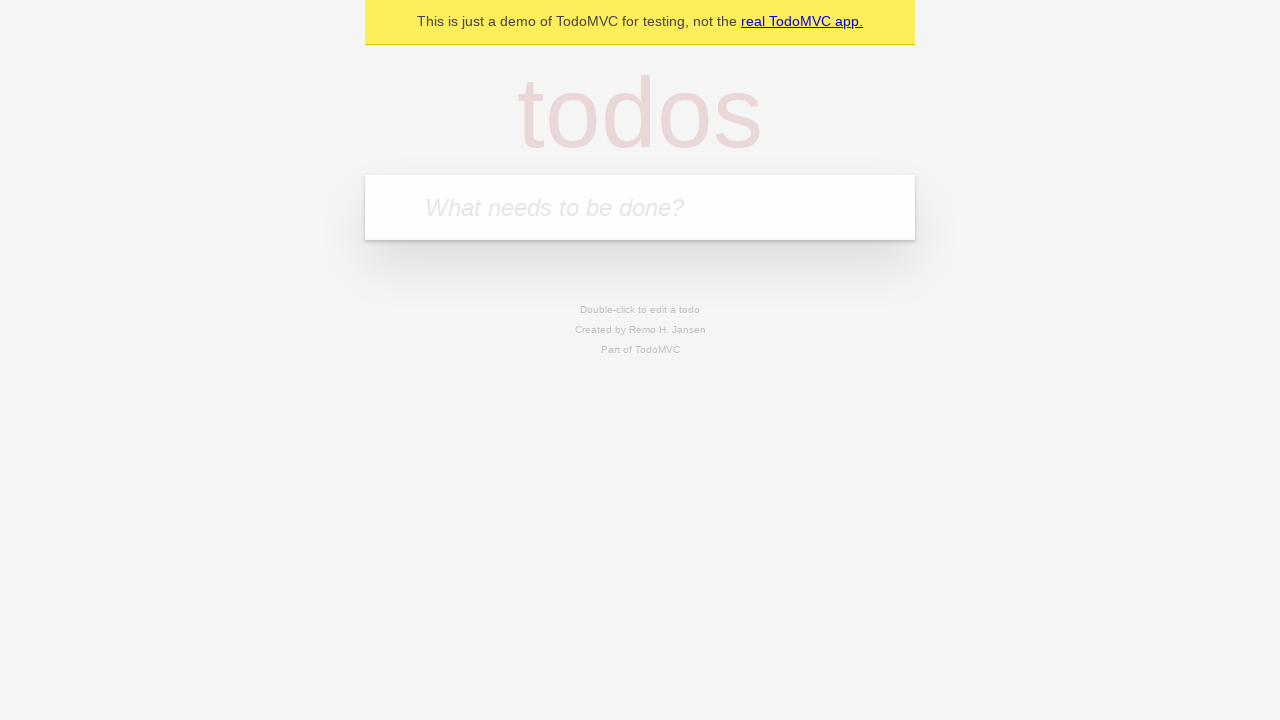

Filled new todo input with 'buy some cheese' on .new-todo
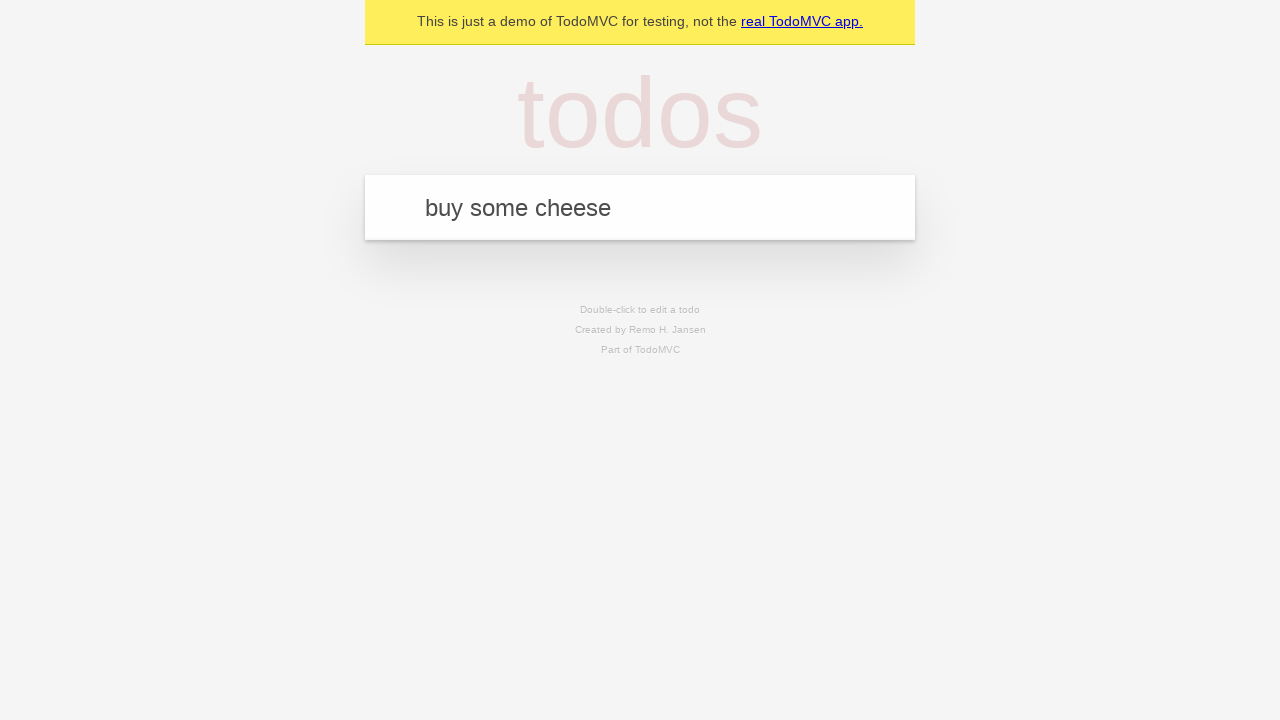

Pressed Enter to create first todo on .new-todo
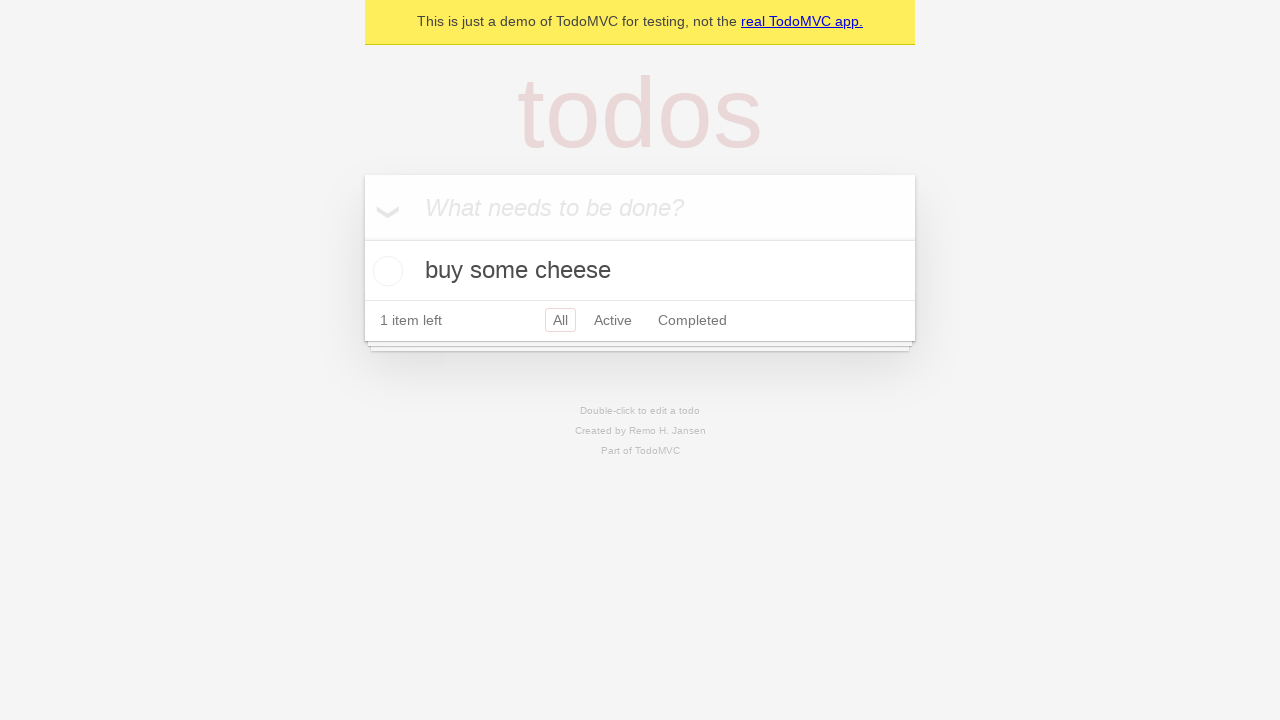

Filled new todo input with 'feed the cat' on .new-todo
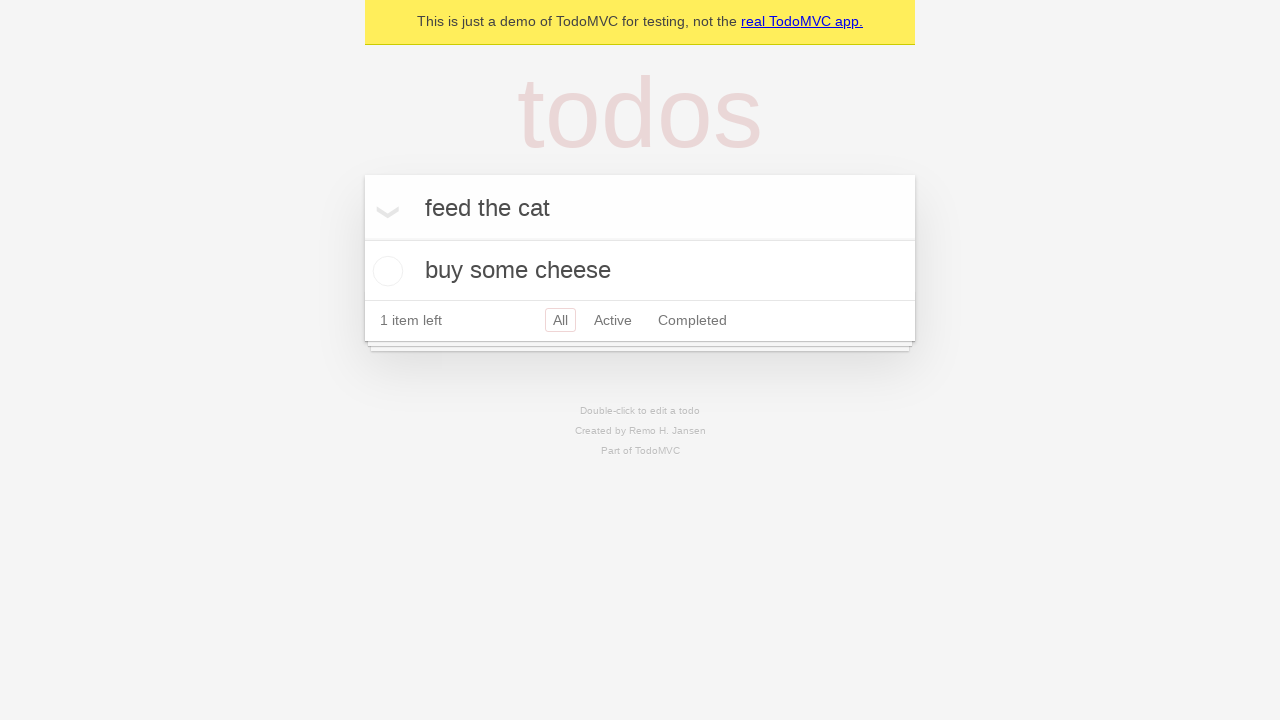

Pressed Enter to create second todo on .new-todo
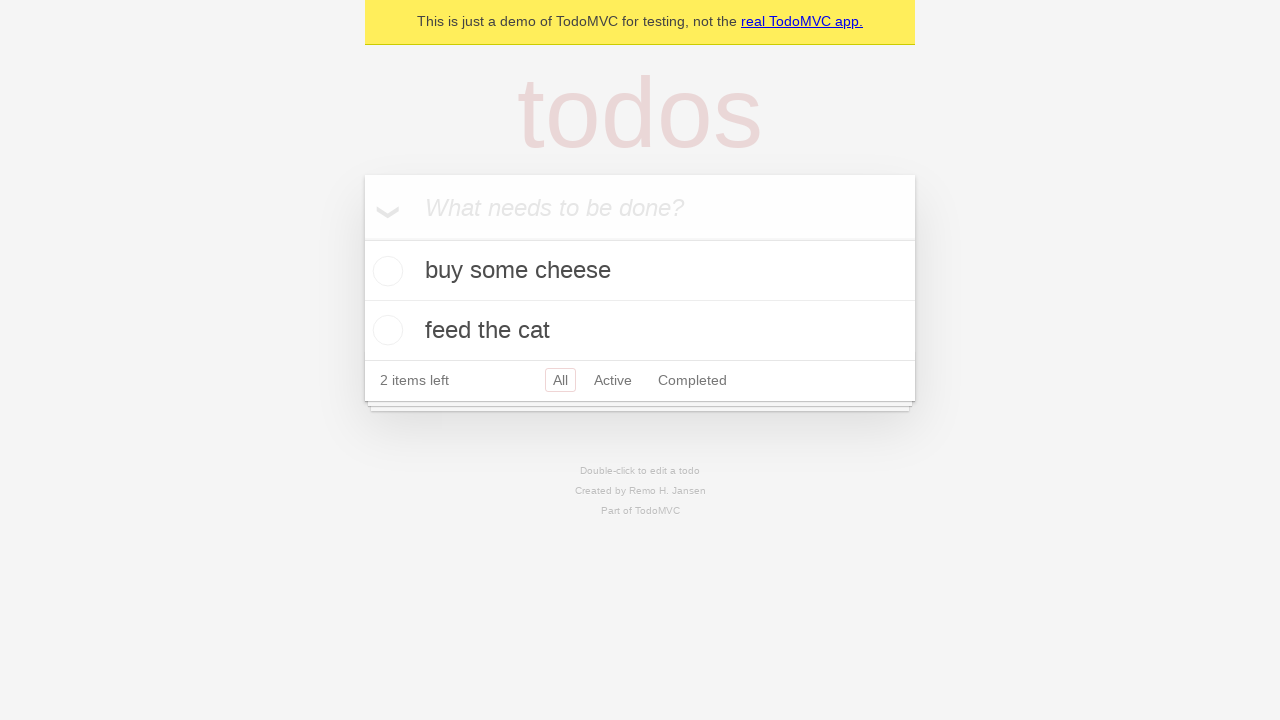

Filled new todo input with 'book a doctors appointment' on .new-todo
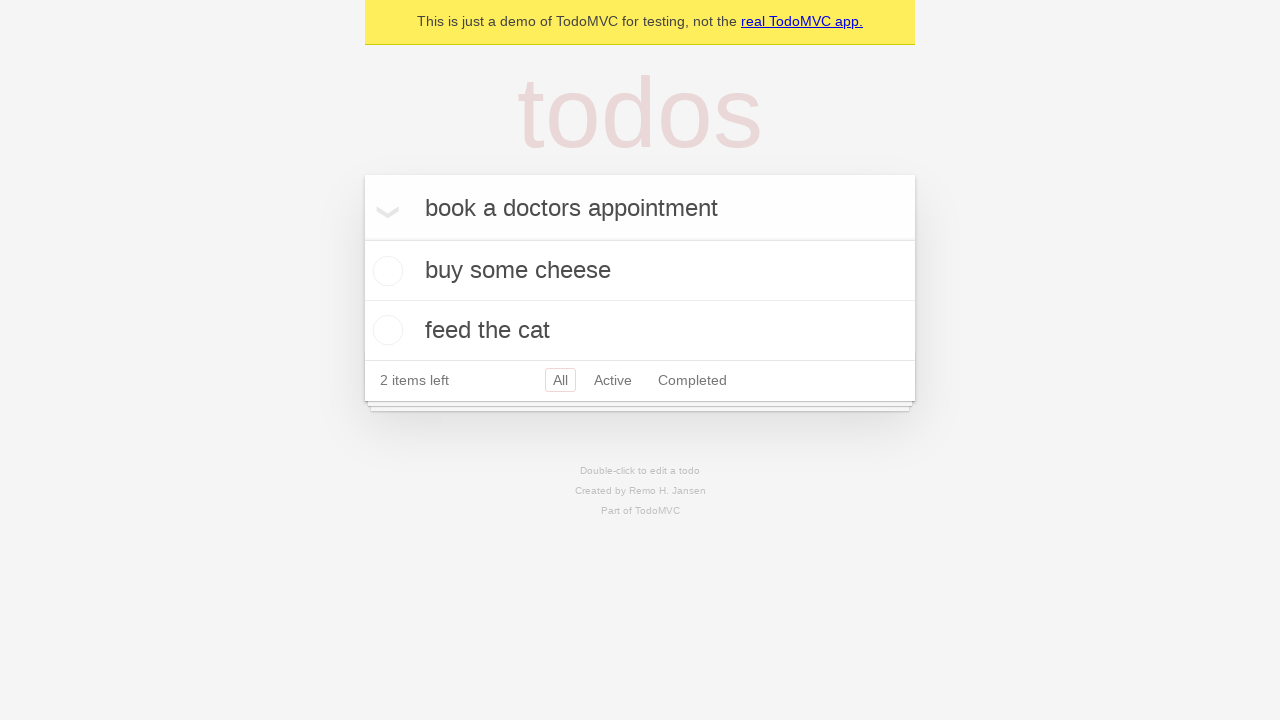

Pressed Enter to create third todo on .new-todo
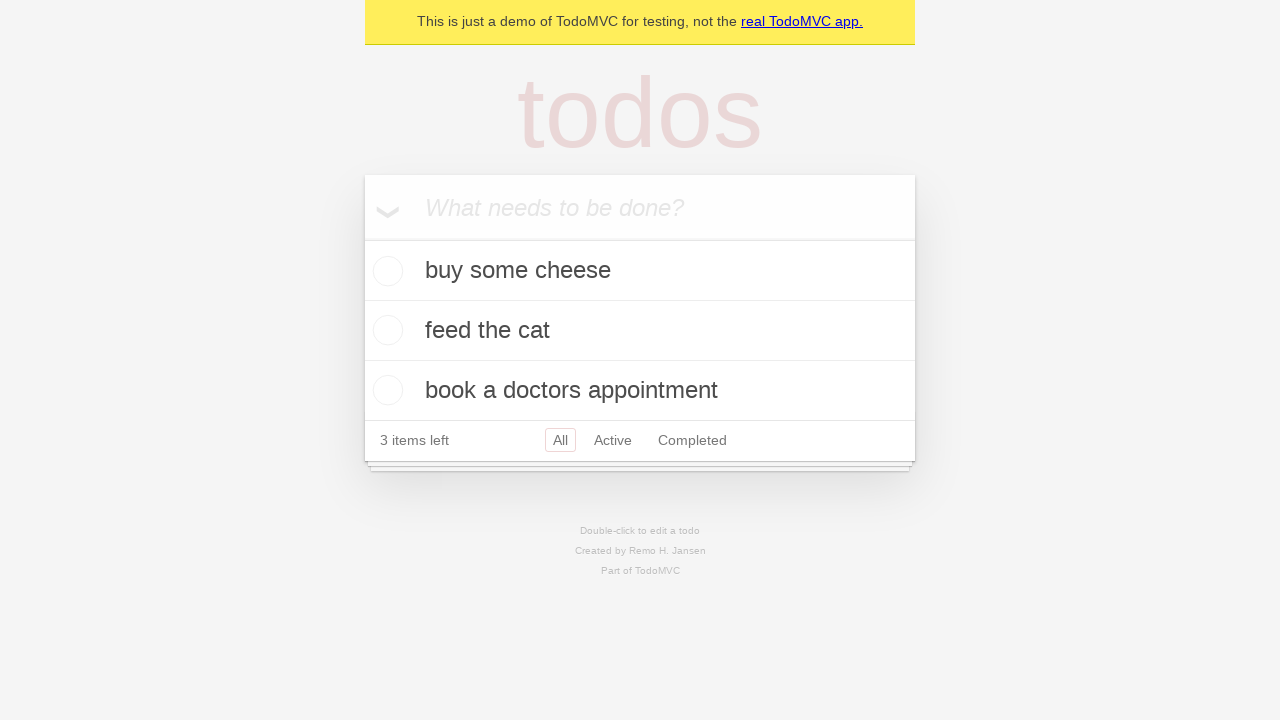

Checked the second todo item to mark it as complete at (385, 330) on .todo-list li .toggle >> nth=1
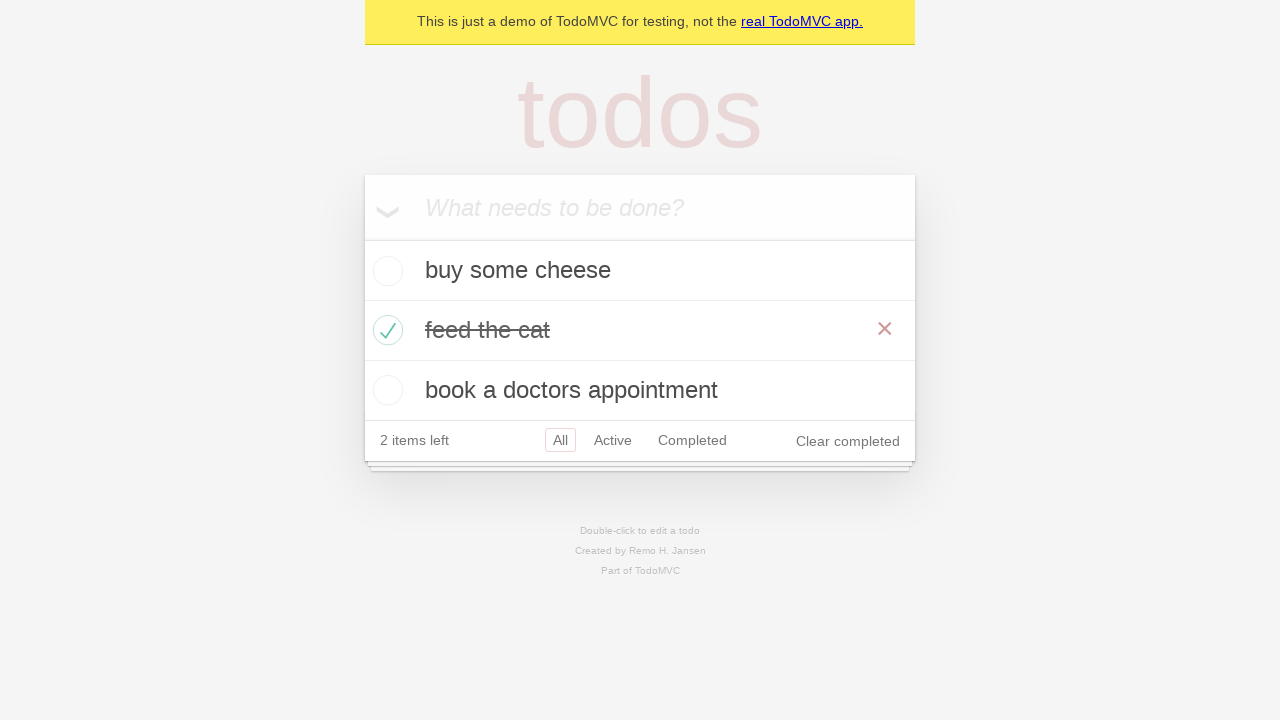

Clicked Active filter to display only incomplete items at (613, 440) on .filters >> text=Active
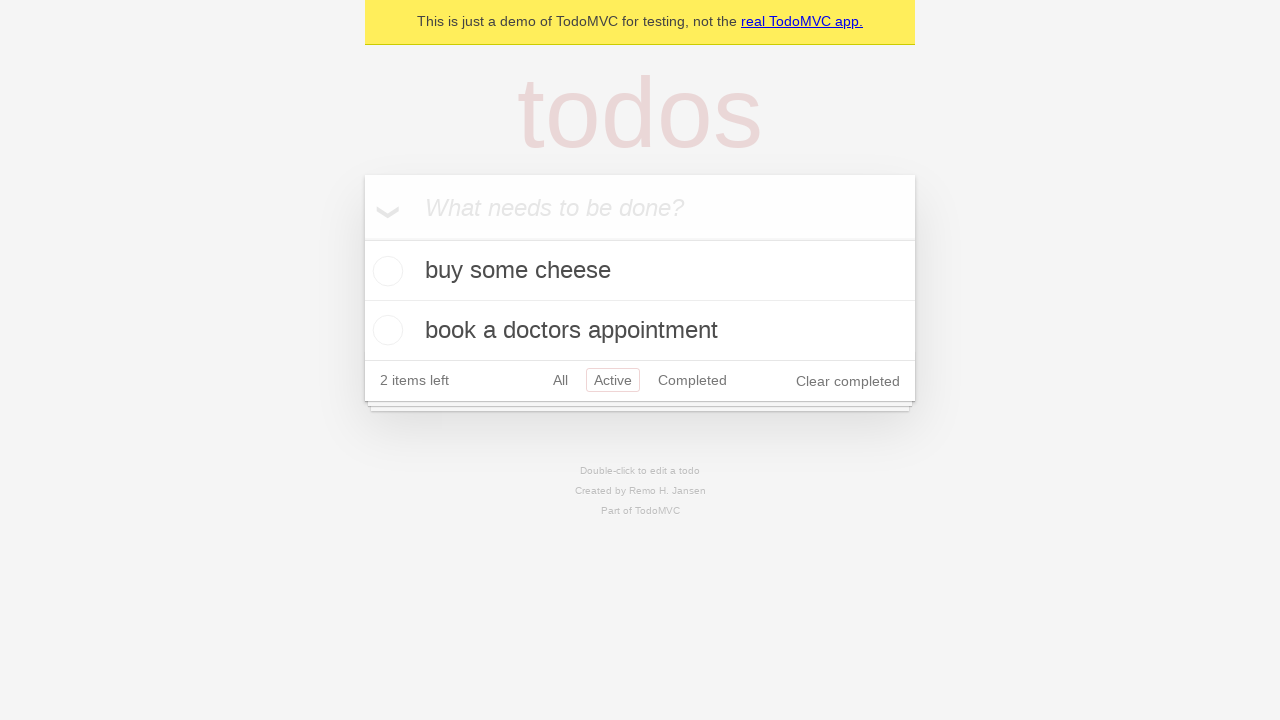

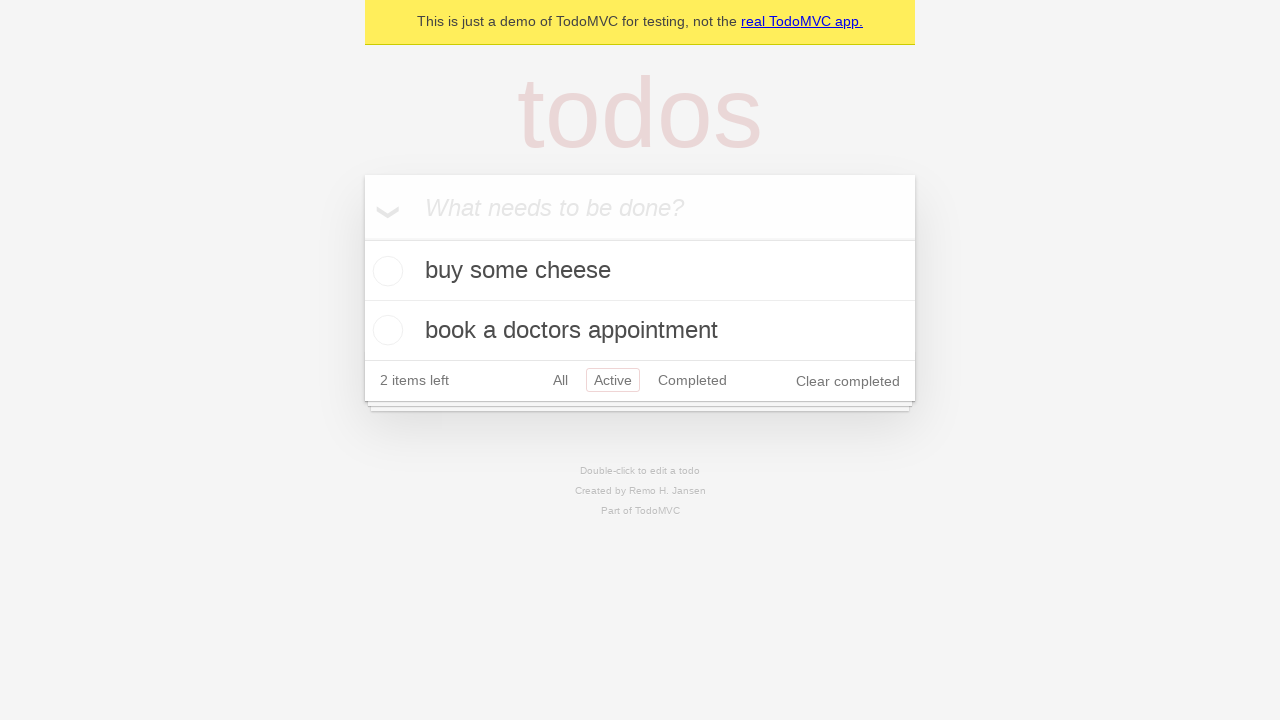